Tests that new todo items are appended to the bottom of the list by creating 3 items and verifying the count.

Starting URL: https://demo.playwright.dev/todomvc

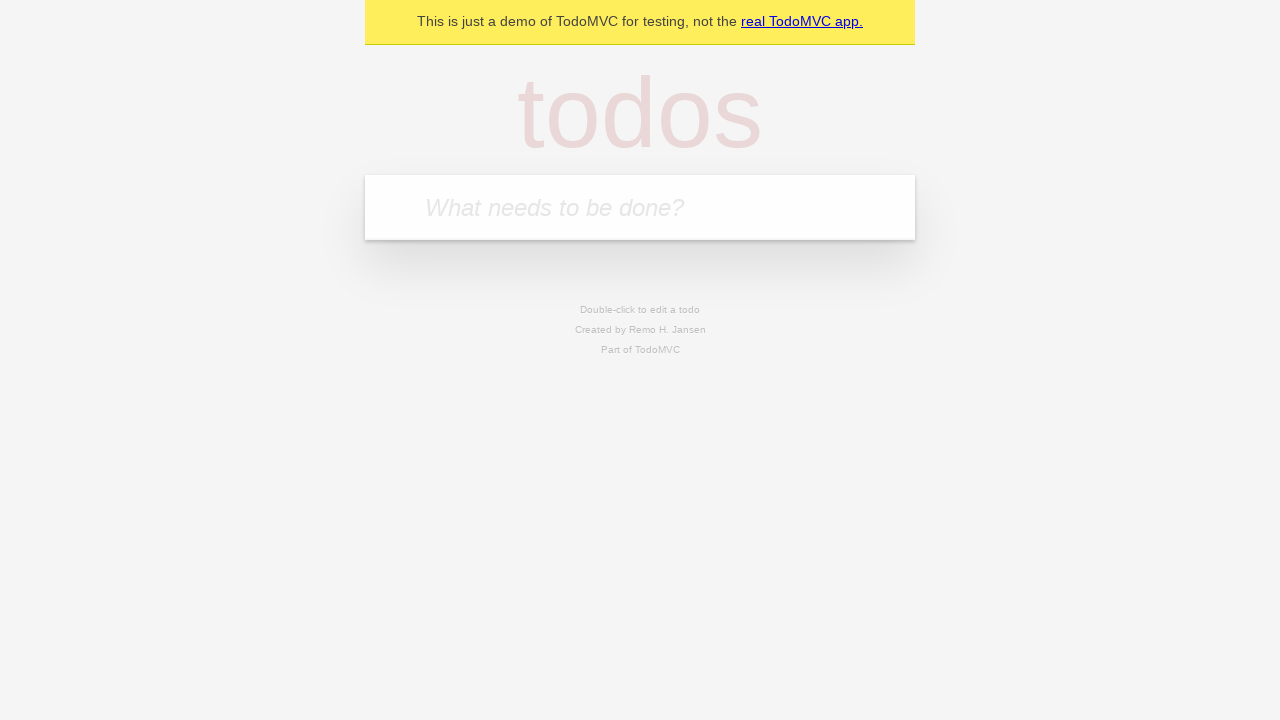

Located the 'What needs to be done?' input field
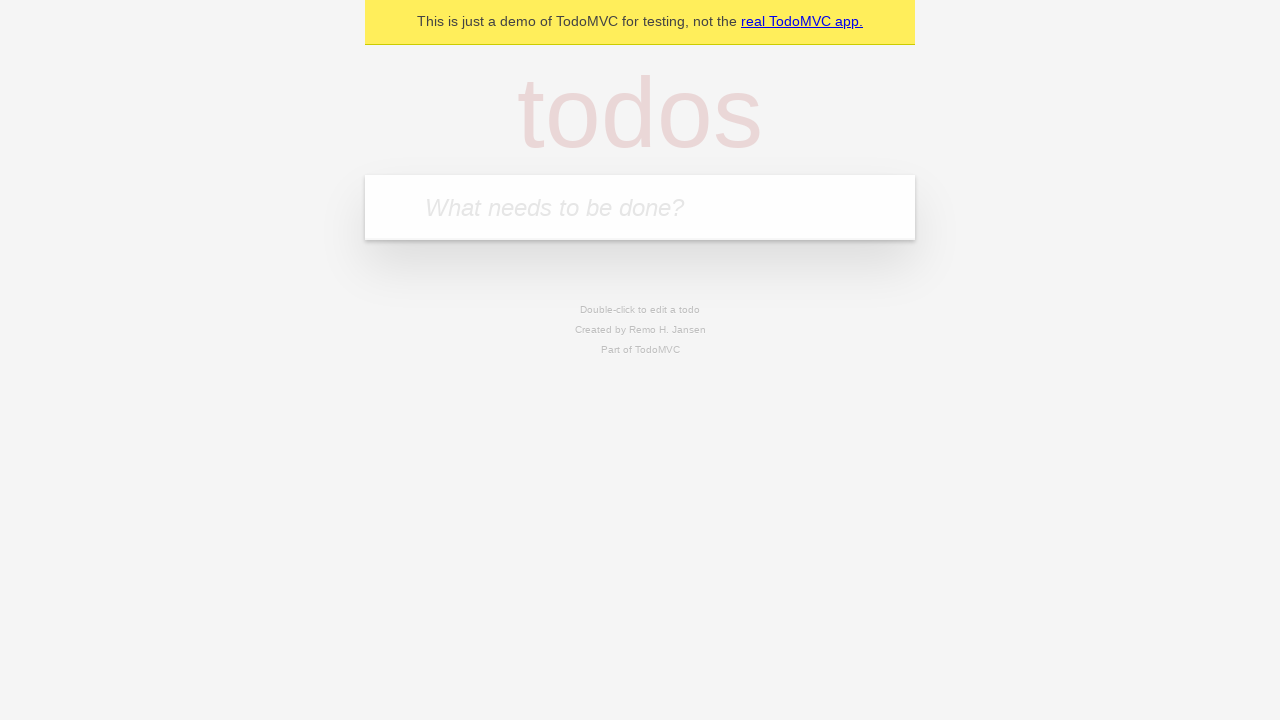

Filled todo input with 'buy some cheese' on internal:attr=[placeholder="What needs to be done?"i]
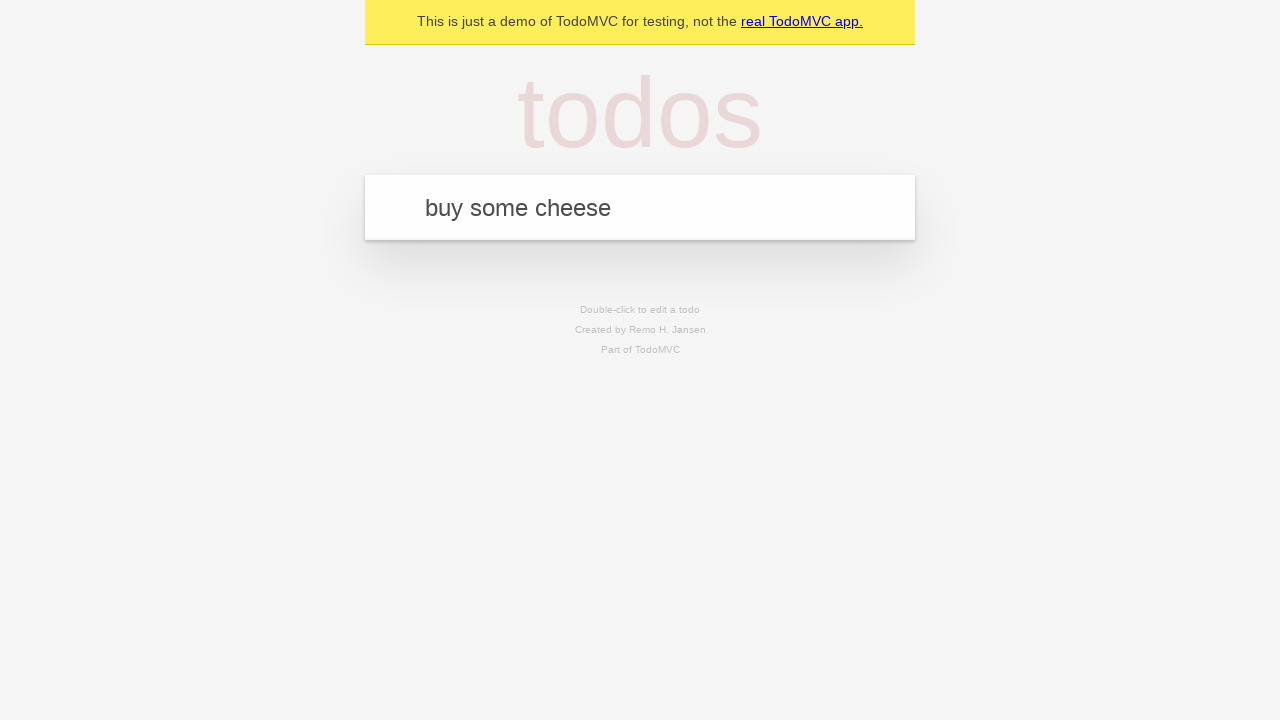

Pressed Enter to add todo item 'buy some cheese' on internal:attr=[placeholder="What needs to be done?"i]
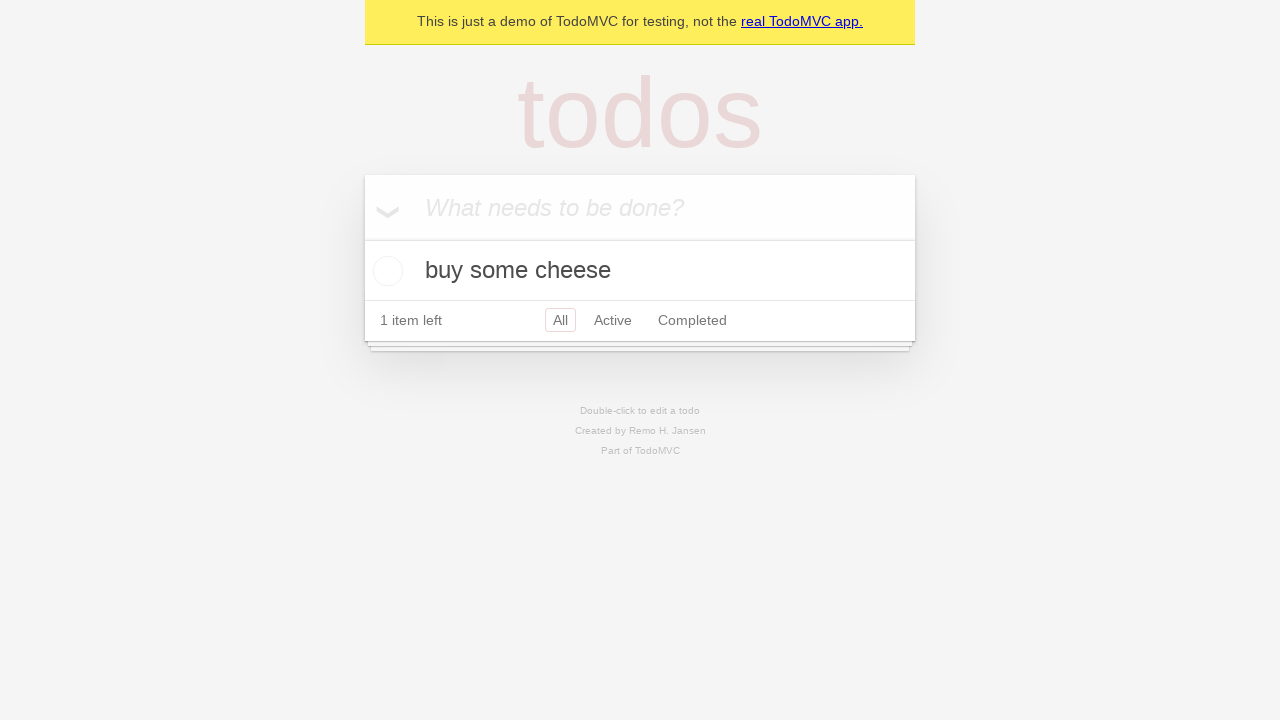

Filled todo input with 'feed the cat' on internal:attr=[placeholder="What needs to be done?"i]
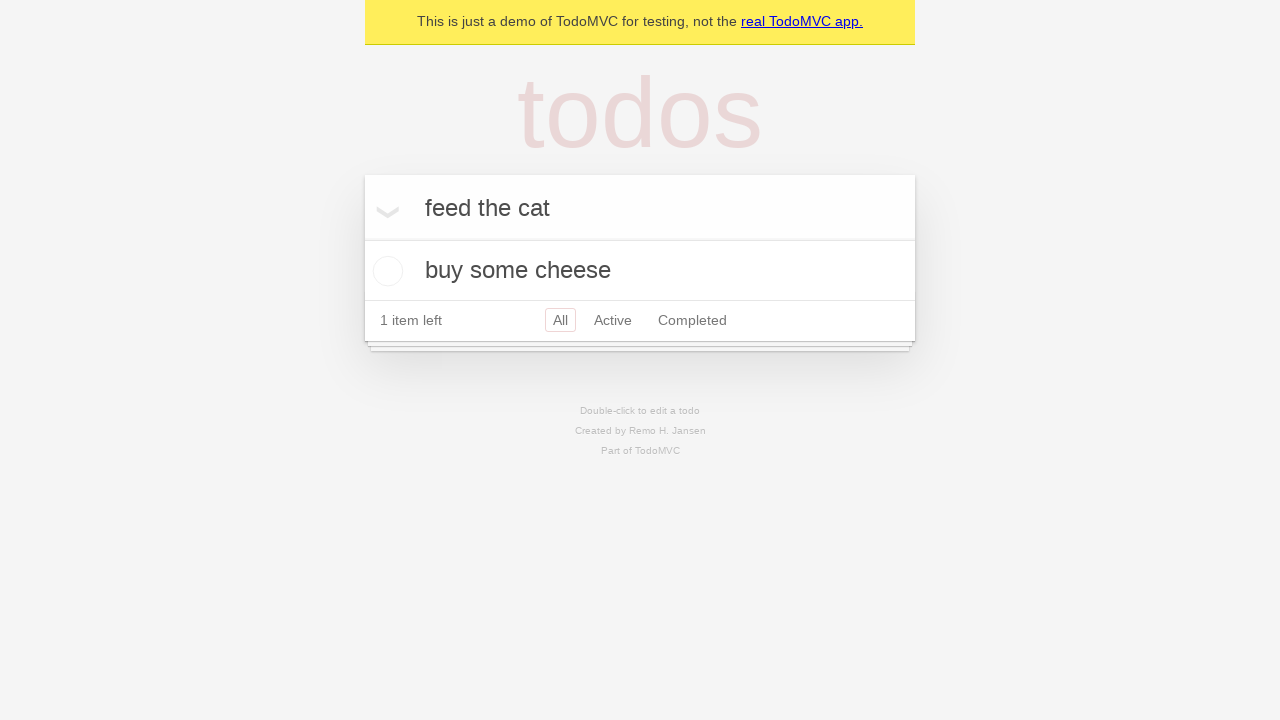

Pressed Enter to add todo item 'feed the cat' on internal:attr=[placeholder="What needs to be done?"i]
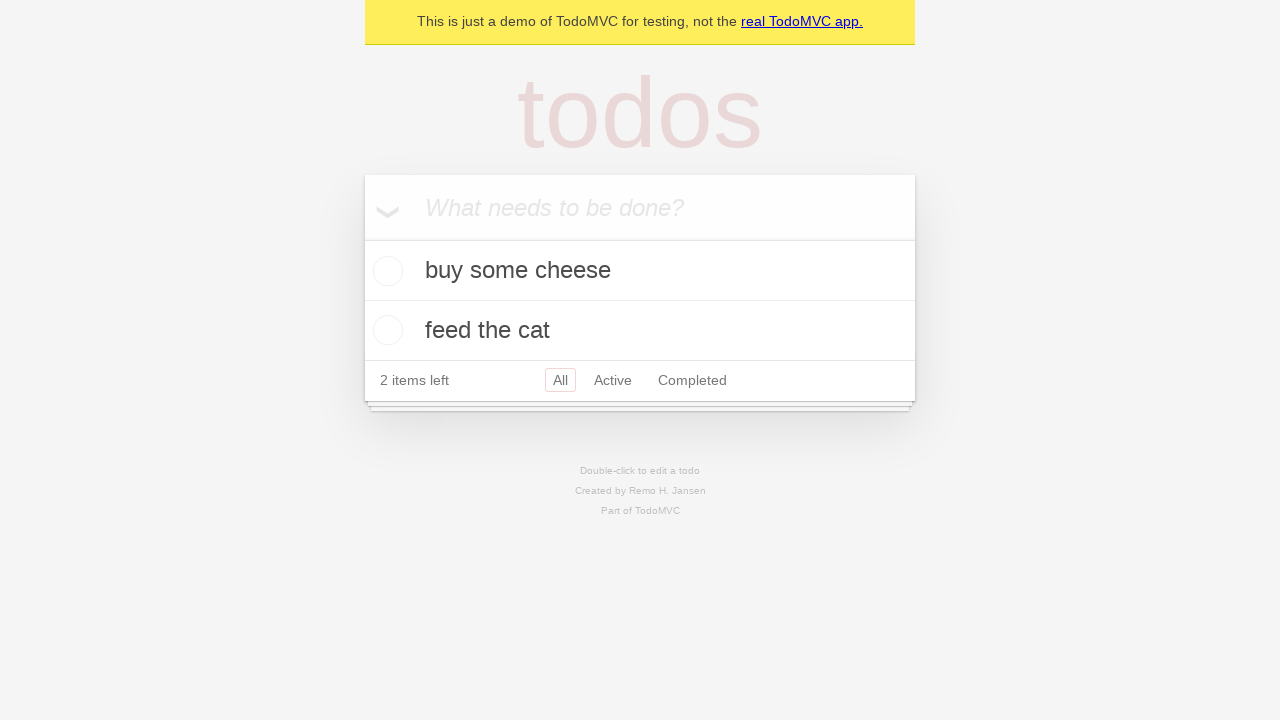

Filled todo input with 'book a doctors appointment' on internal:attr=[placeholder="What needs to be done?"i]
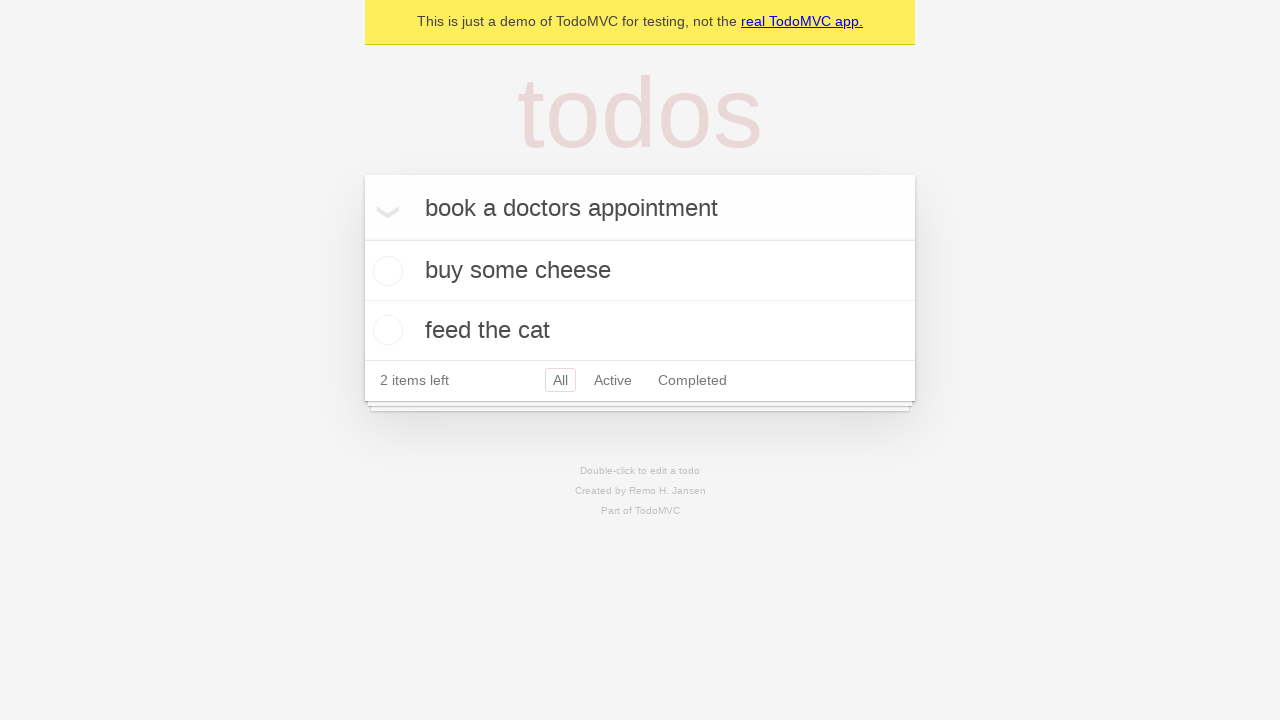

Pressed Enter to add todo item 'book a doctors appointment' on internal:attr=[placeholder="What needs to be done?"i]
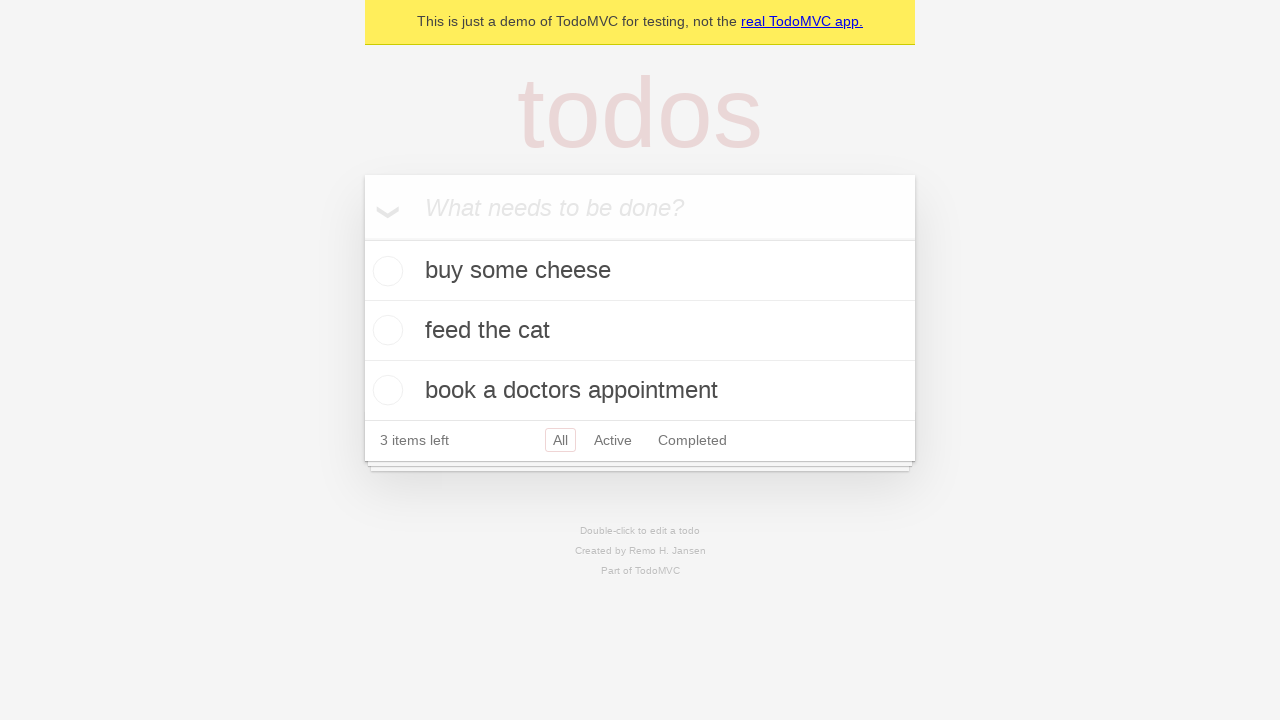

Waited for todo count element to appear - all 3 items added successfully
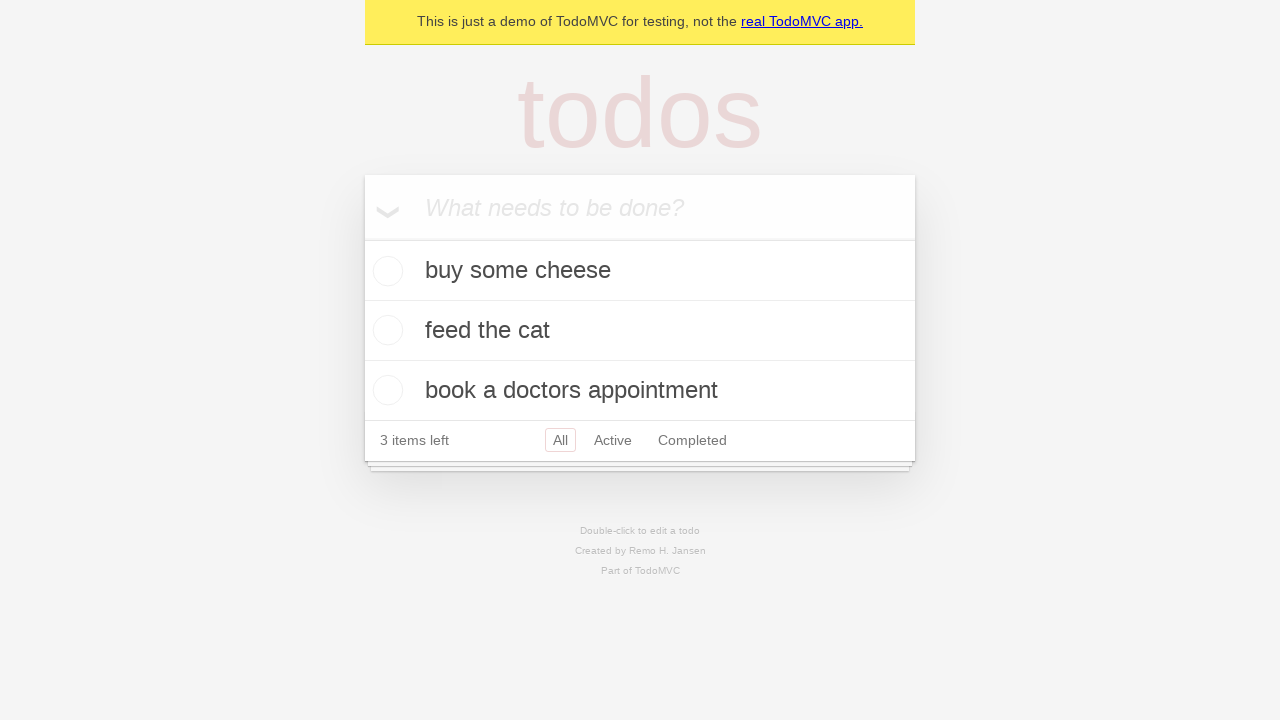

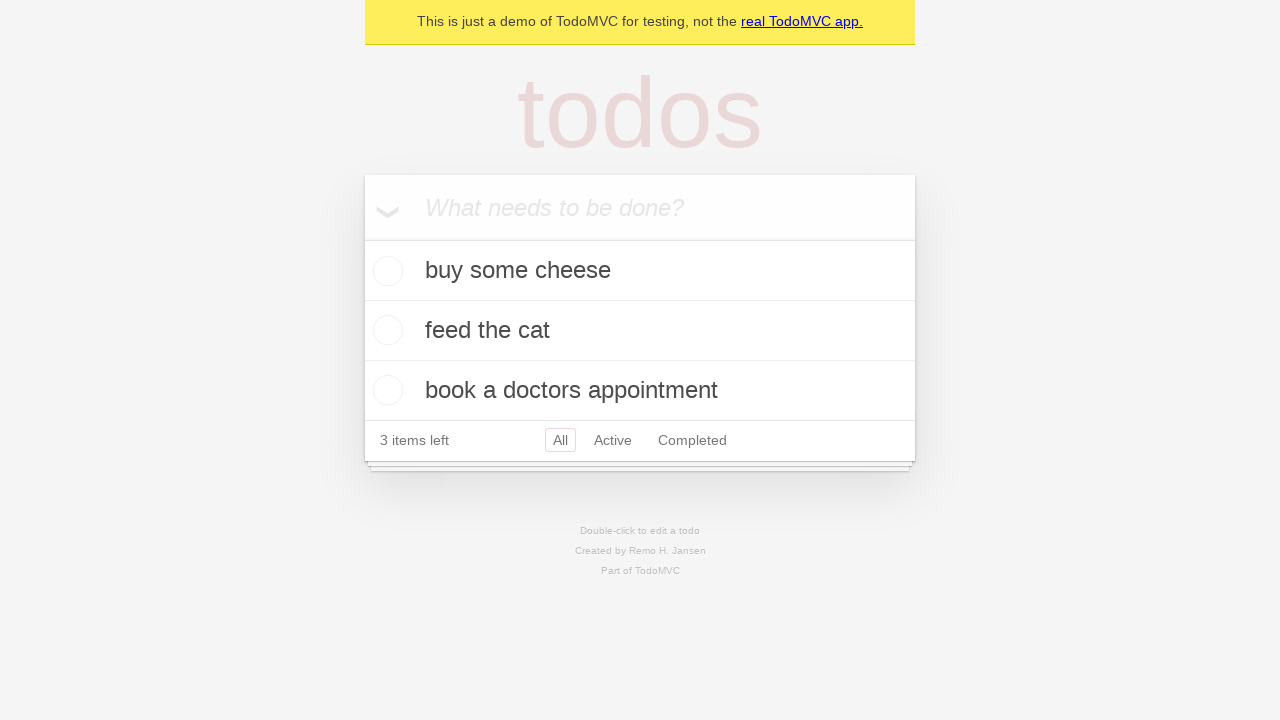